Tests user registration by filling out the registration form with user details and submitting it

Starting URL: https://parabank.parasoft.com/parabank/index.htm

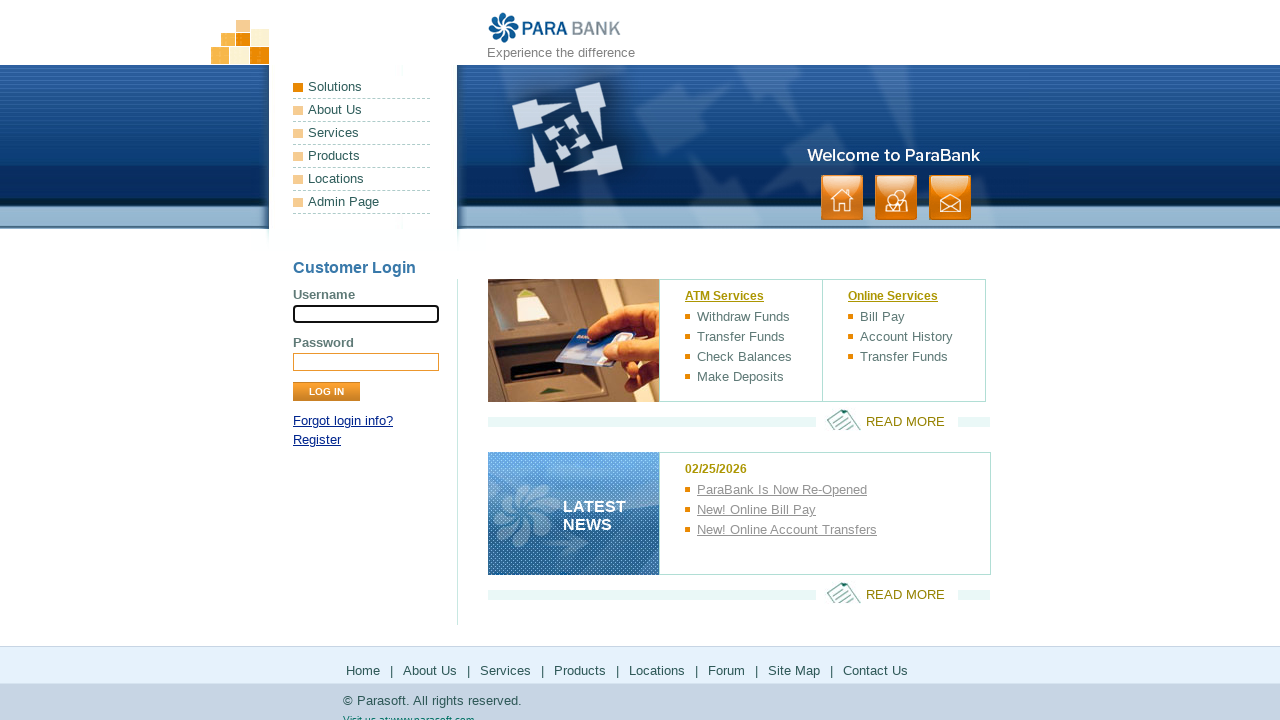

Clicked on the 'Register' link at (317, 440) on xpath=//a[contains(text(),'Register')]
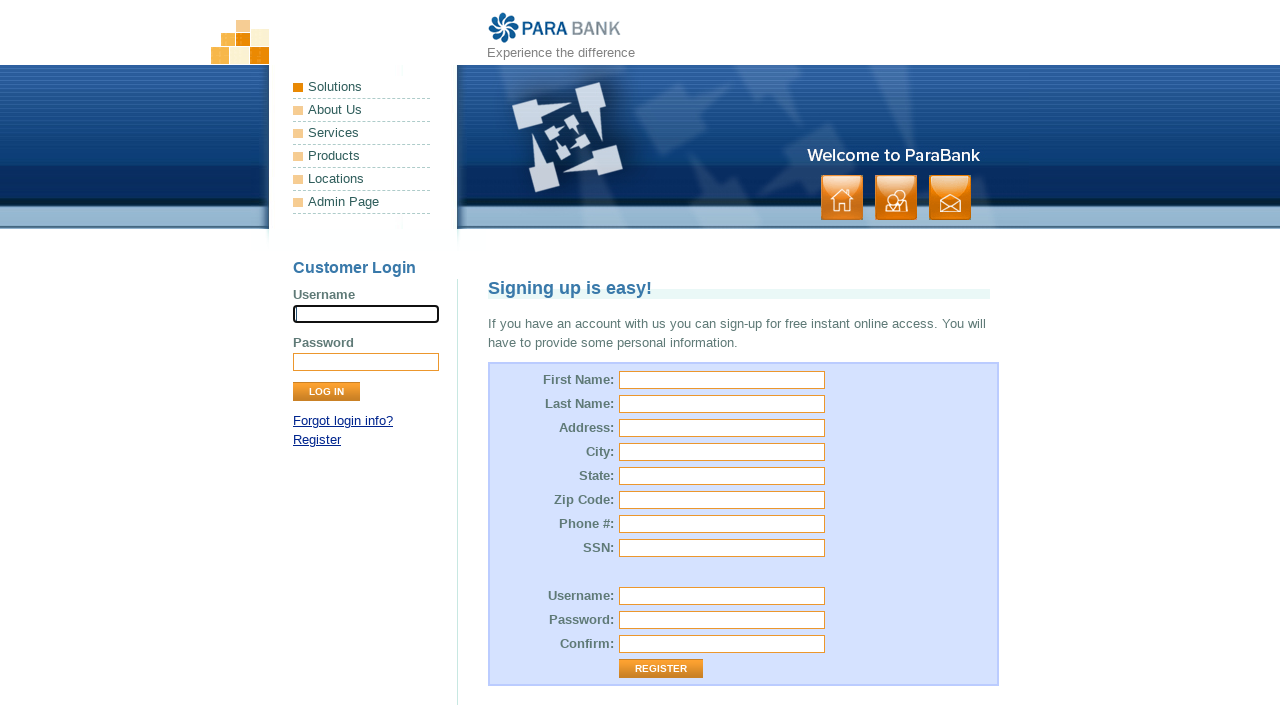

Filled in first name 'Michael' on //input[@id='customer.firstName']
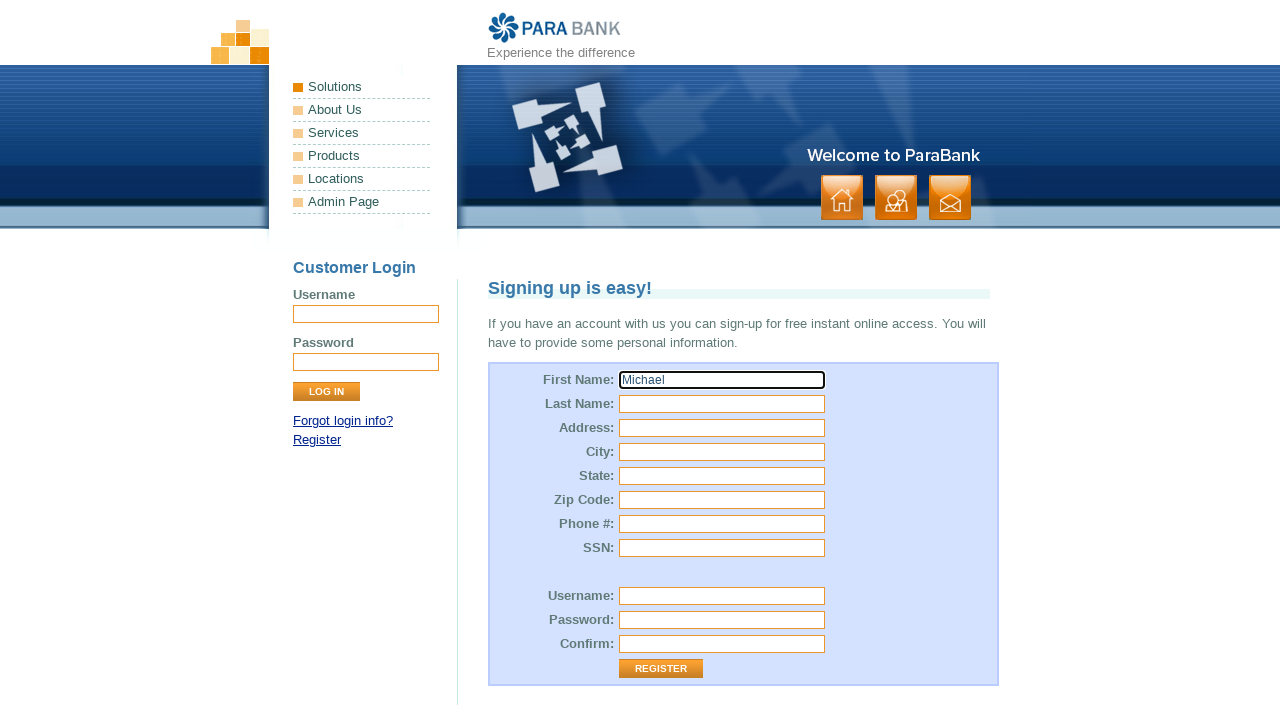

Filled in last name 'Anderson' on //input[@id='customer.lastName']
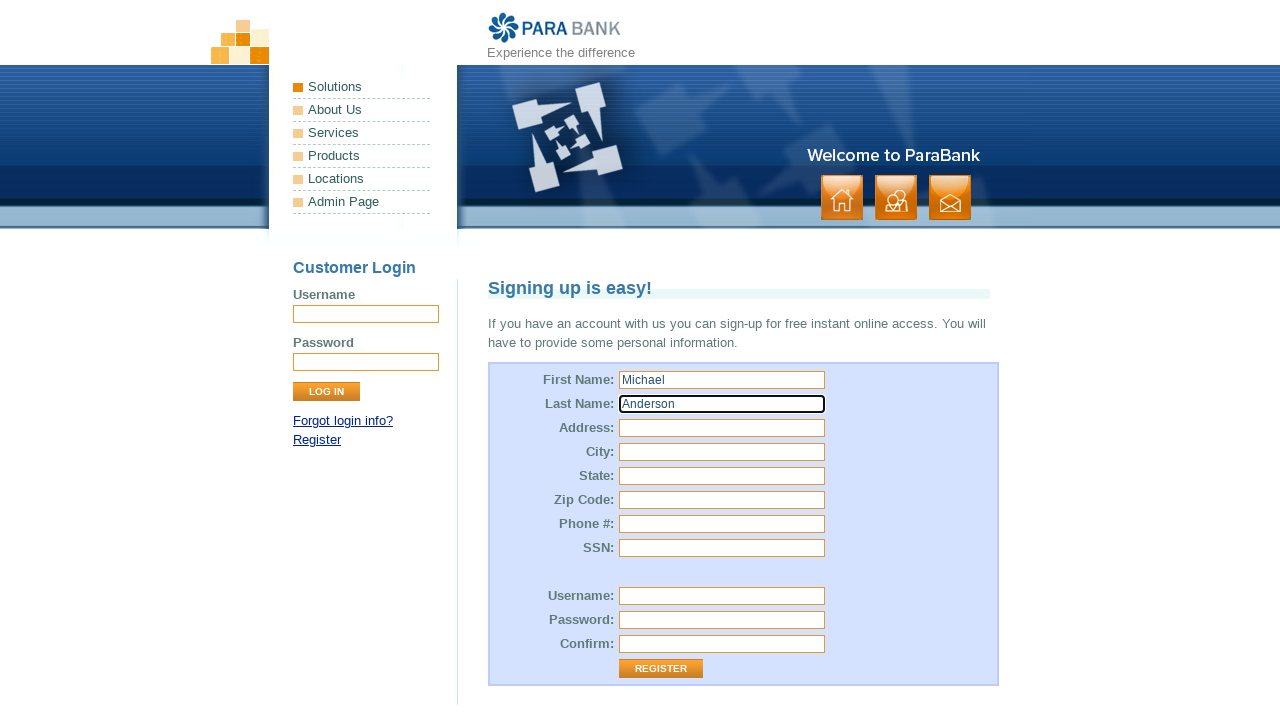

Filled in street address '42 Oak Street' on //input[@id='customer.address.street']
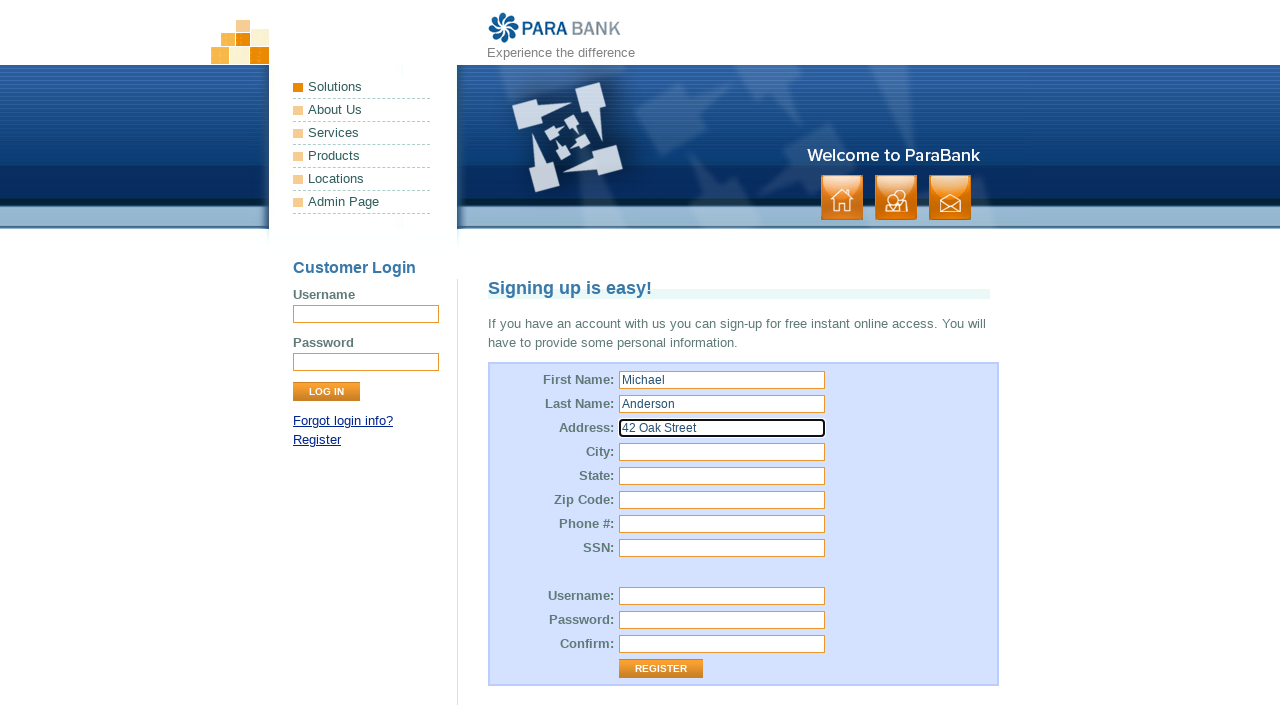

Filled in city 'Boston' on //input[@id='customer.address.city']
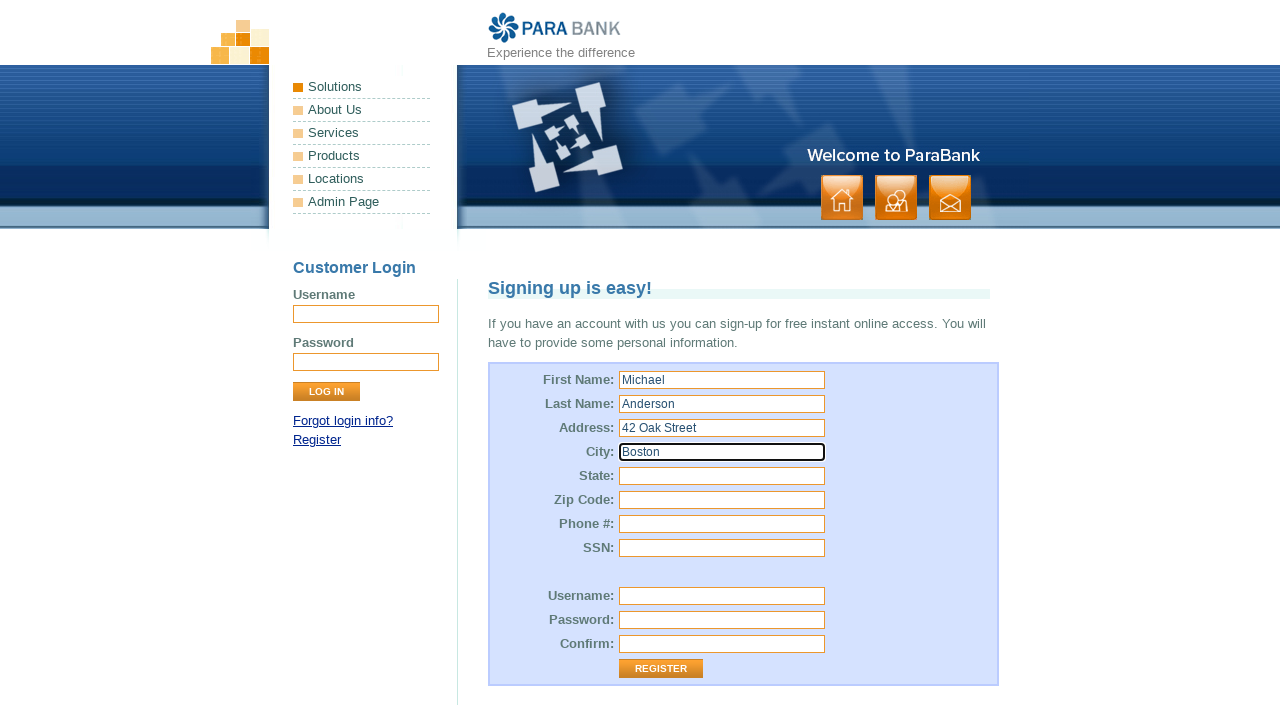

Filled in state 'Massachusetts' on //input[@id='customer.address.state']
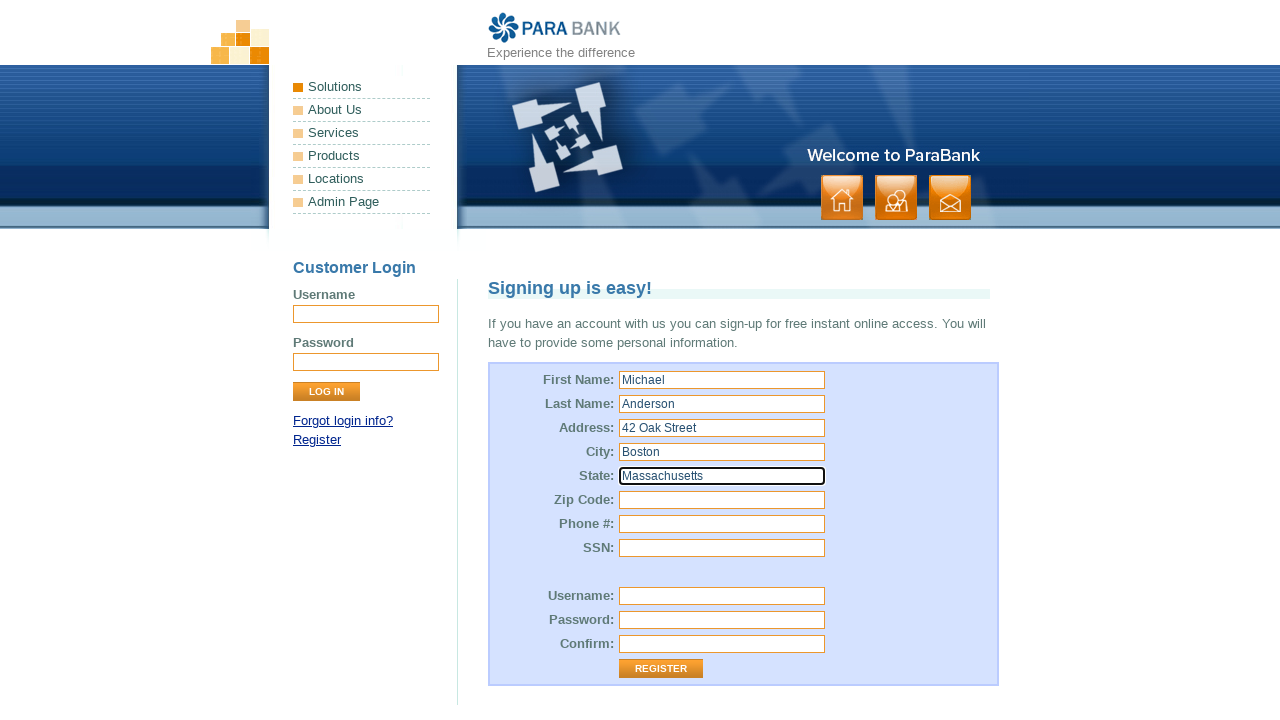

Filled in zip code '02134' on //input[@id='customer.address.zipCode']
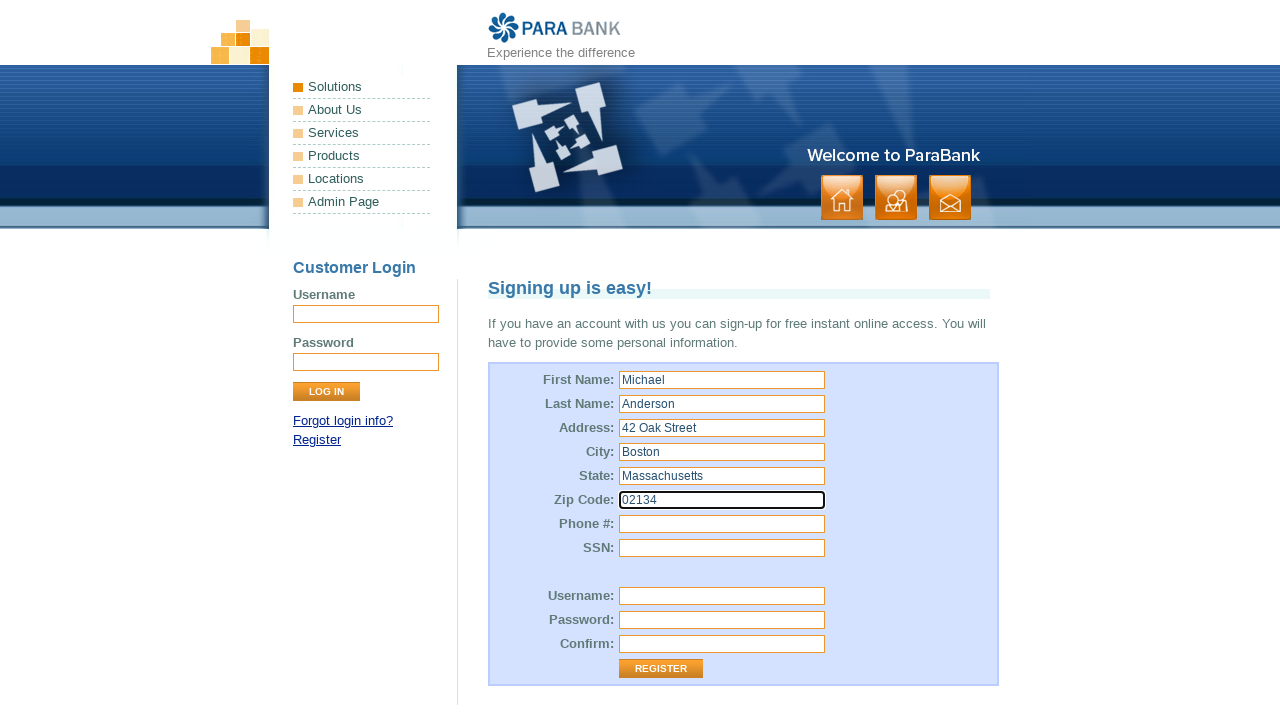

Filled in phone number '6175551234' on //input[@id='customer.phoneNumber']
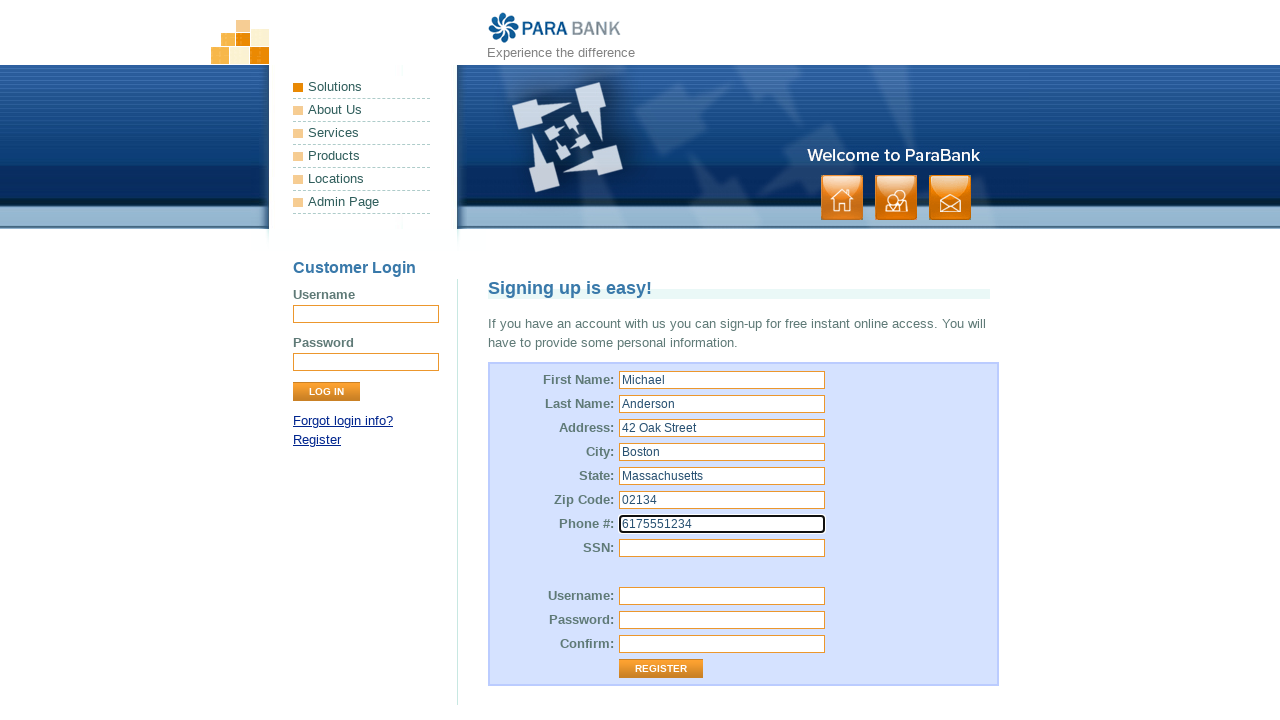

Filled in SSN '456' on //input[@id='customer.ssn']
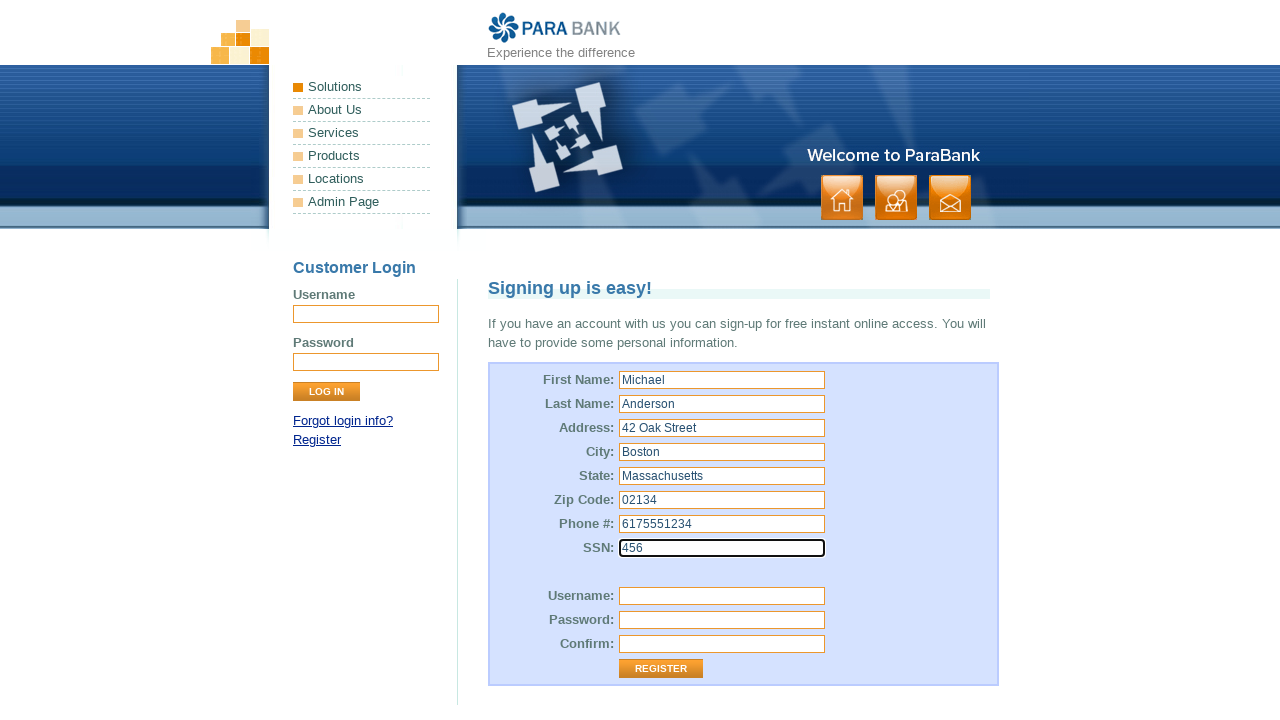

Filled in username 'MAnderson_789' on //input[@id='customer.username']
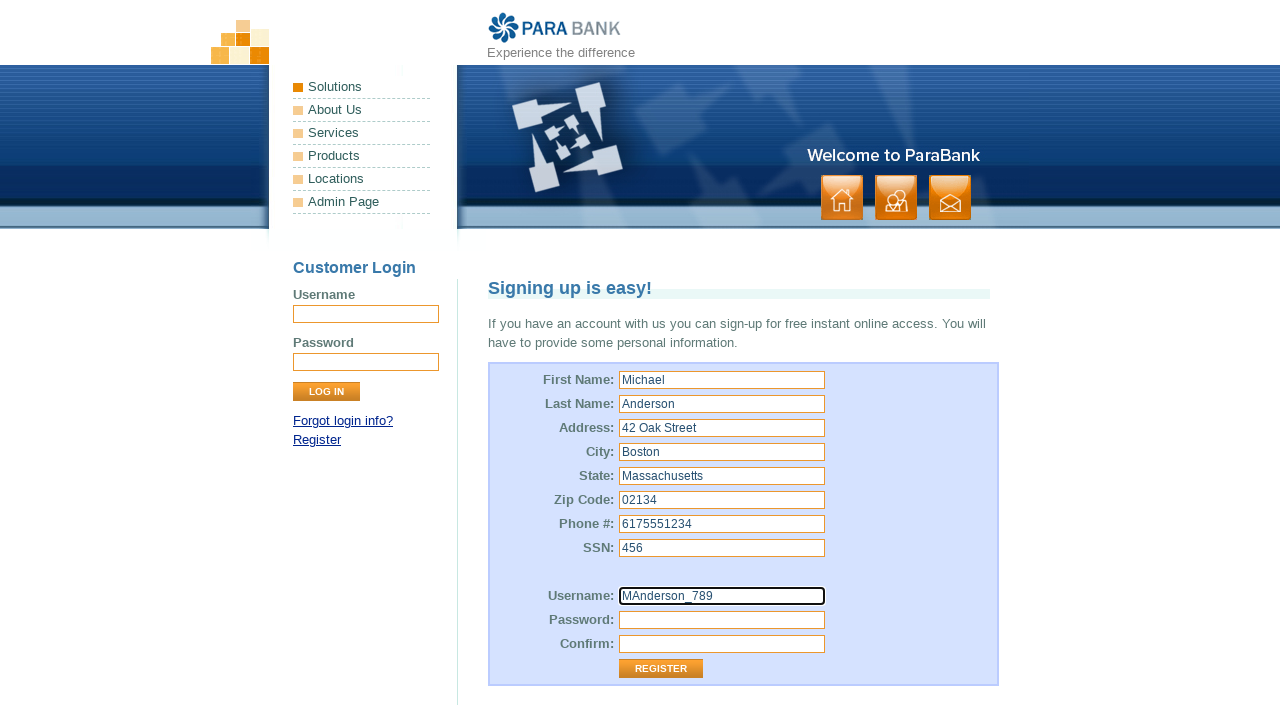

Filled in password 'SecurePass123' on //input[@id='customer.password']
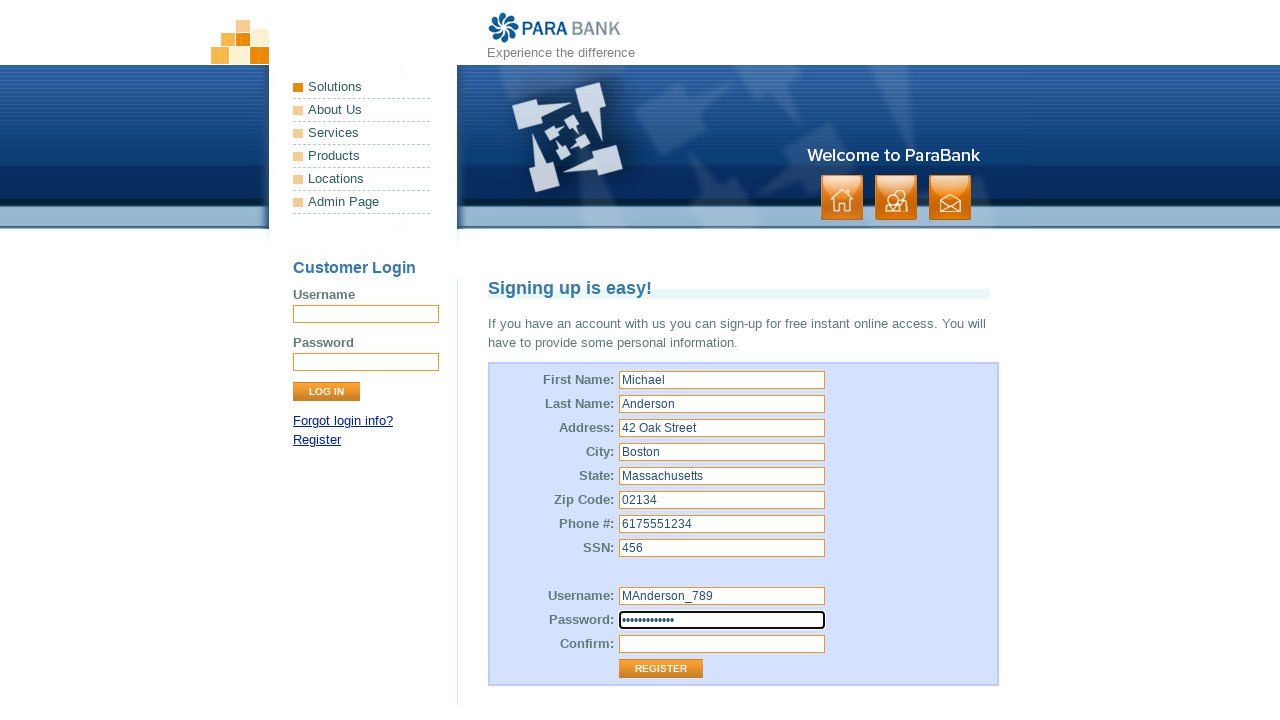

Filled in confirm password 'SecurePass123' on //input[@id='repeatedPassword']
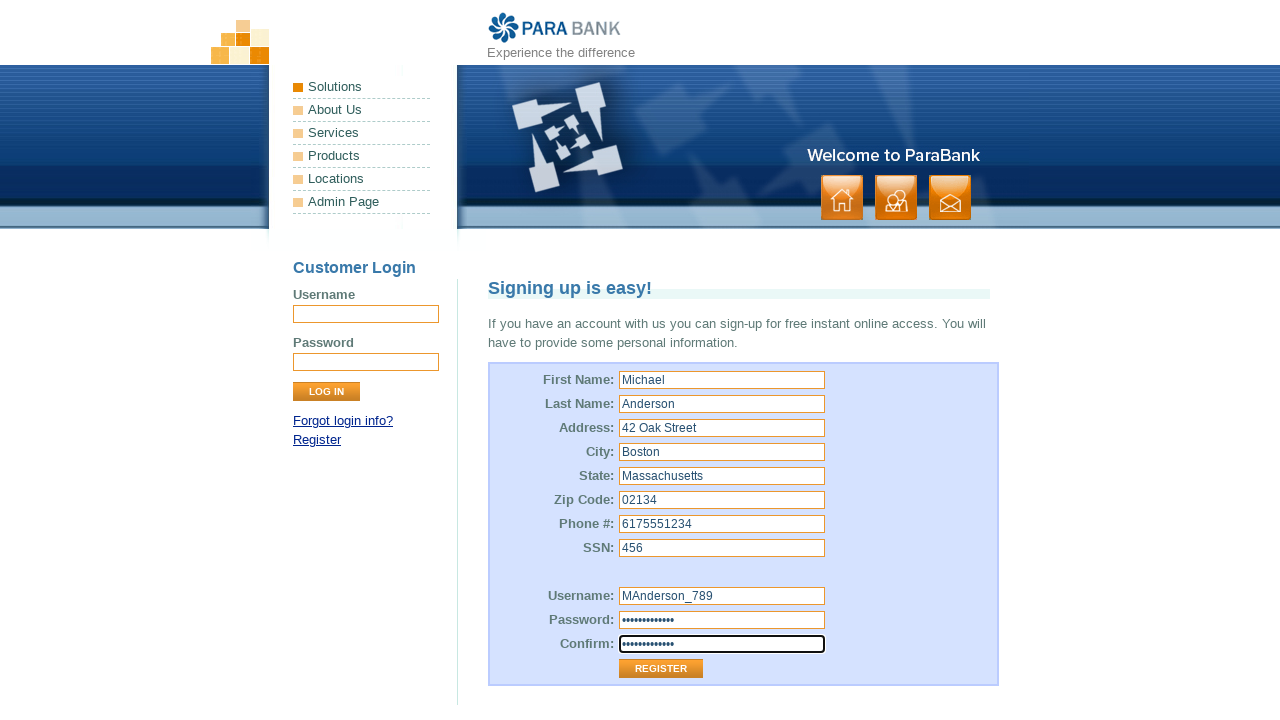

Clicked the REGISTER button to submit the registration form at (661, 669) on xpath=//tbody/tr[13]/td[2]/input[1]
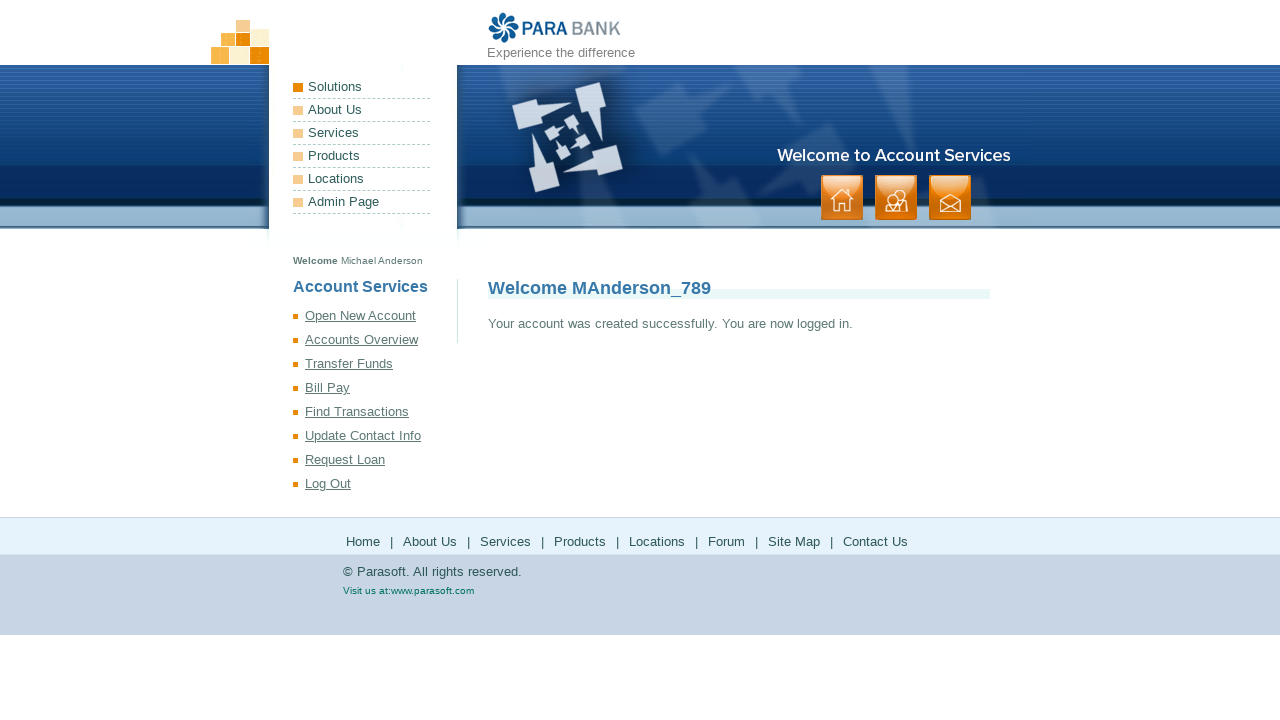

Verified successful registration message appeared
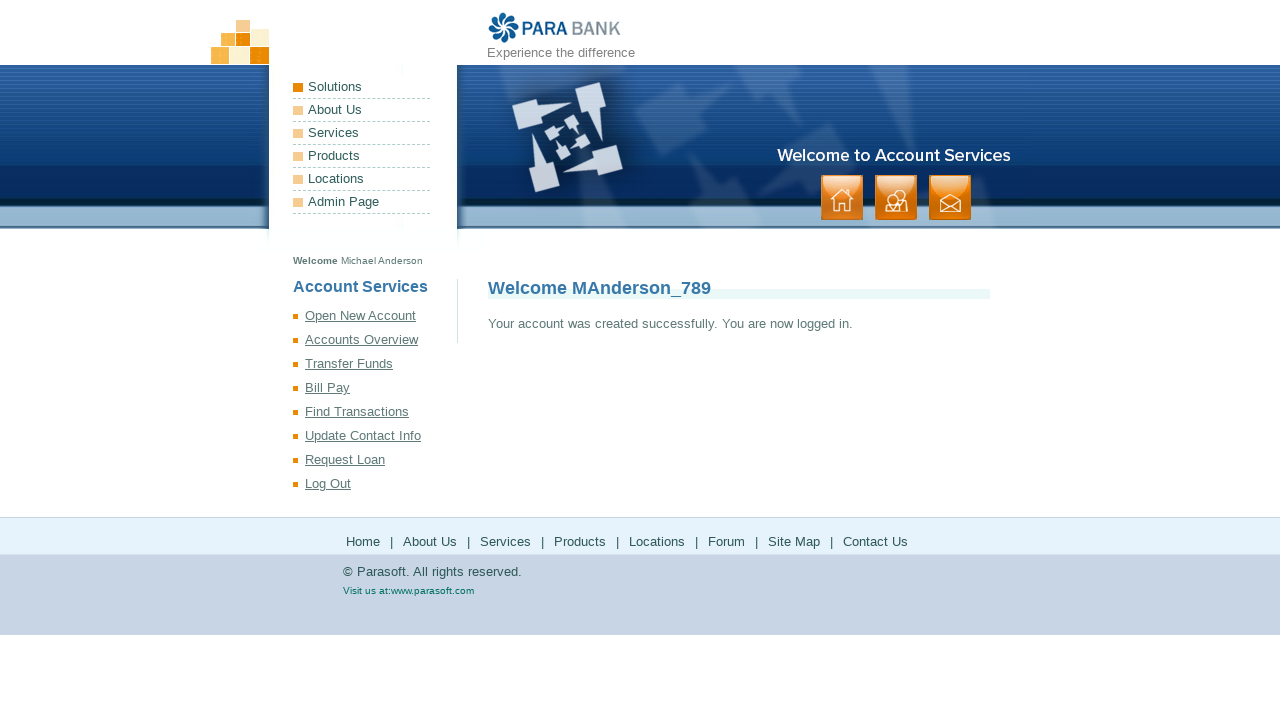

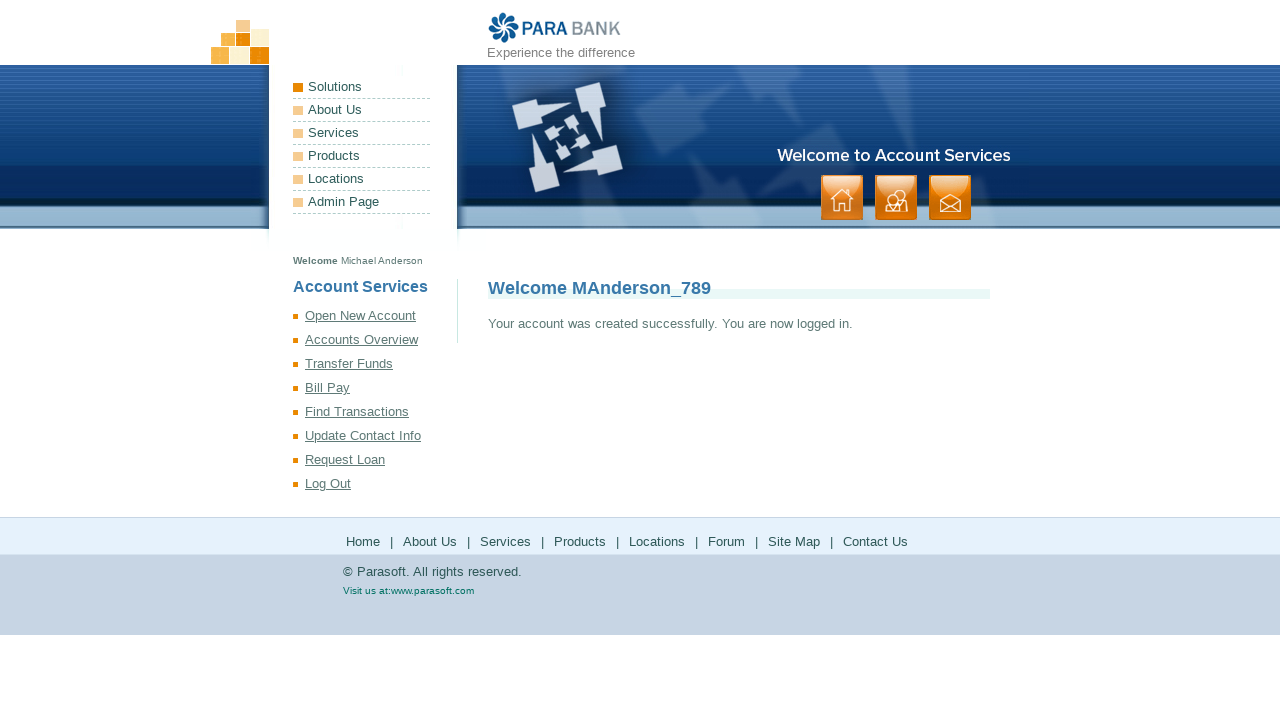